Tests handling of a JavaScript prompt dialog by entering text and accepting the prompt

Starting URL: https://the-internet.herokuapp.com/javascript_alerts

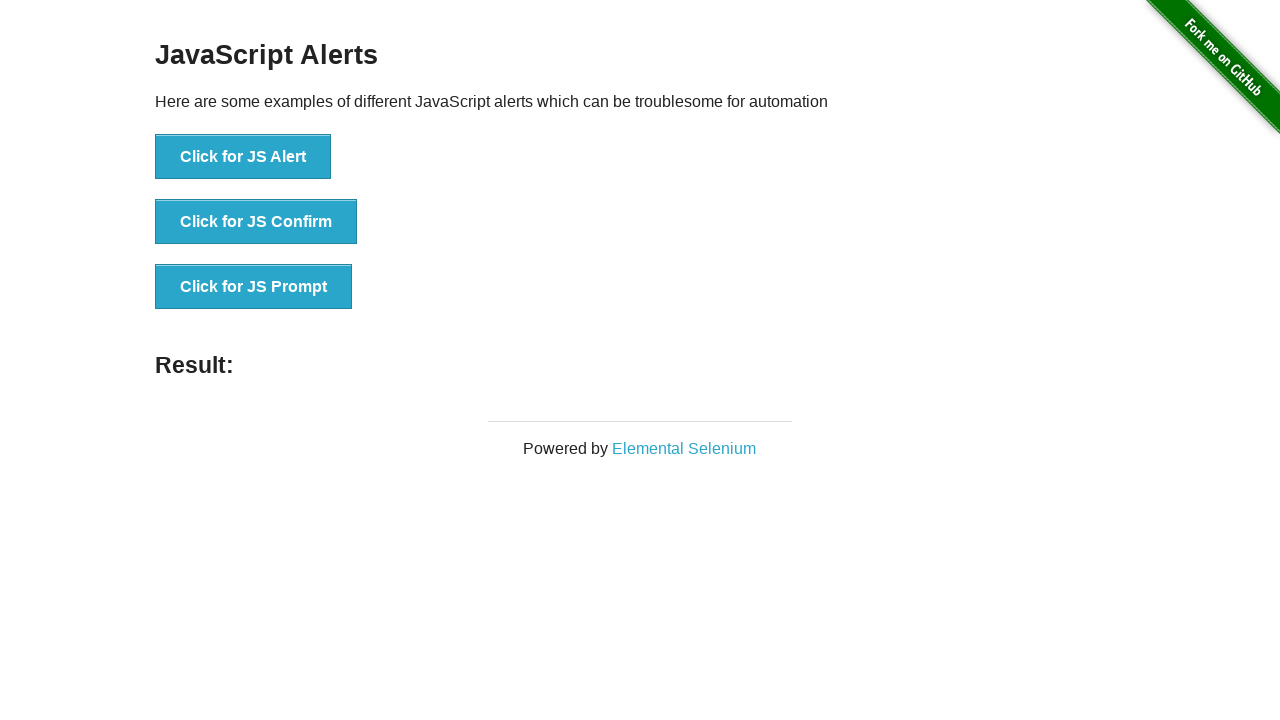

Set up dialog handler to accept prompt with text 'TestInputValue123'
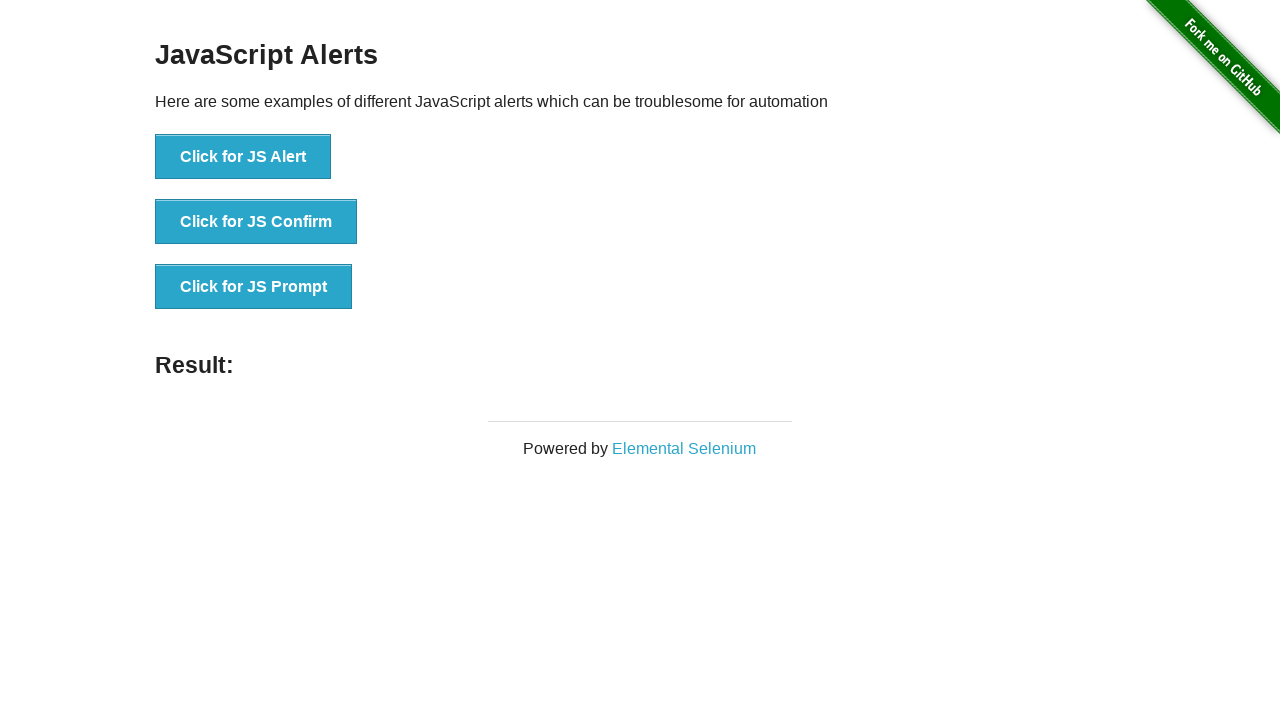

Clicked button to trigger JavaScript prompt dialog at (254, 287) on button[onclick='jsPrompt()']
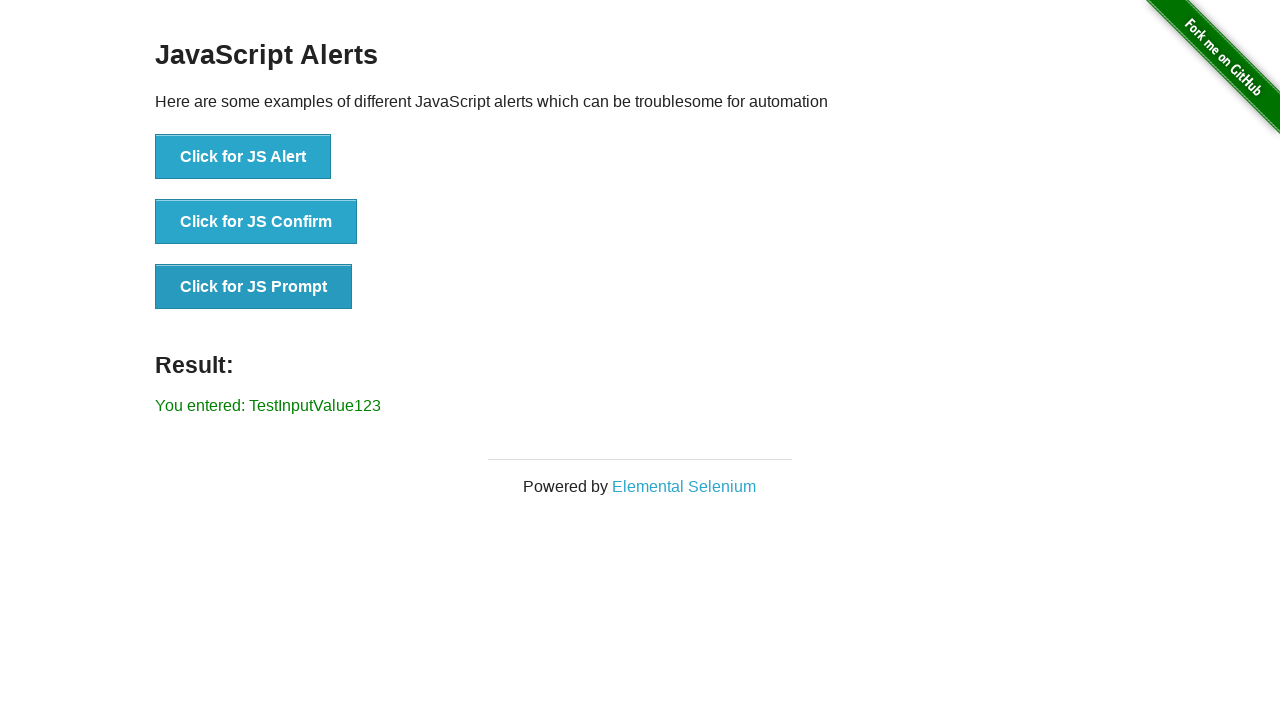

Prompt result appeared on page
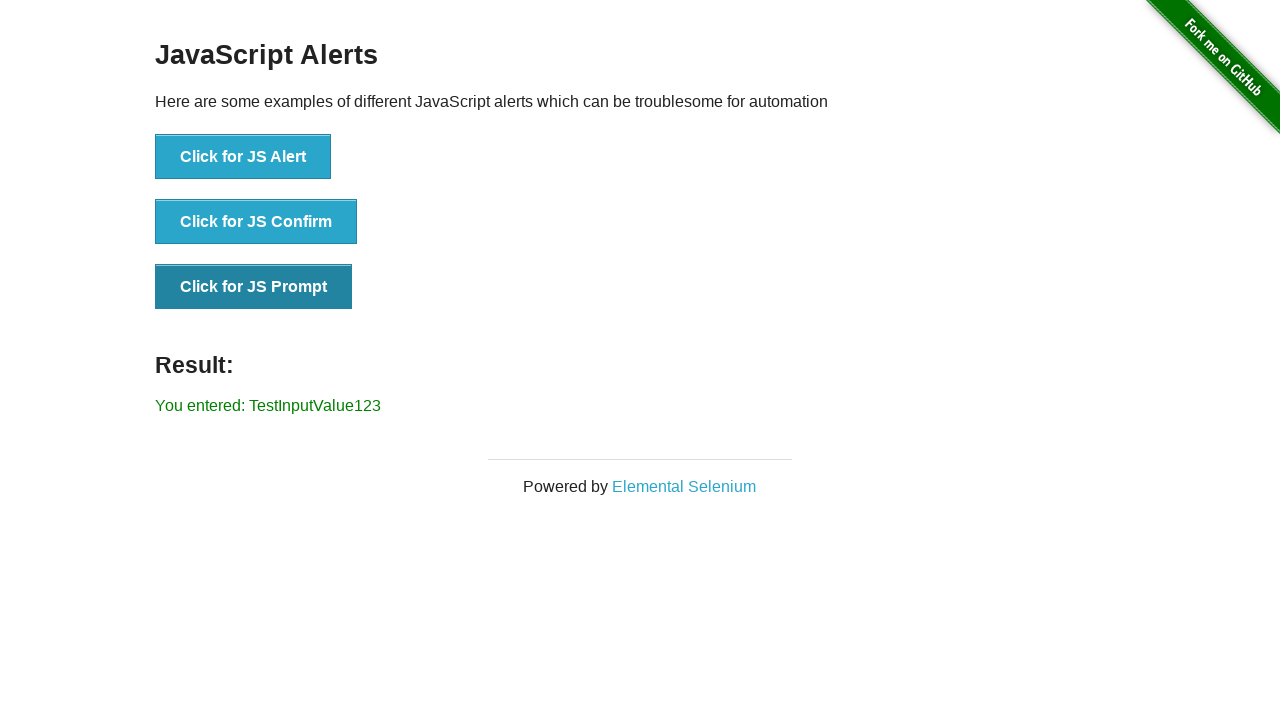

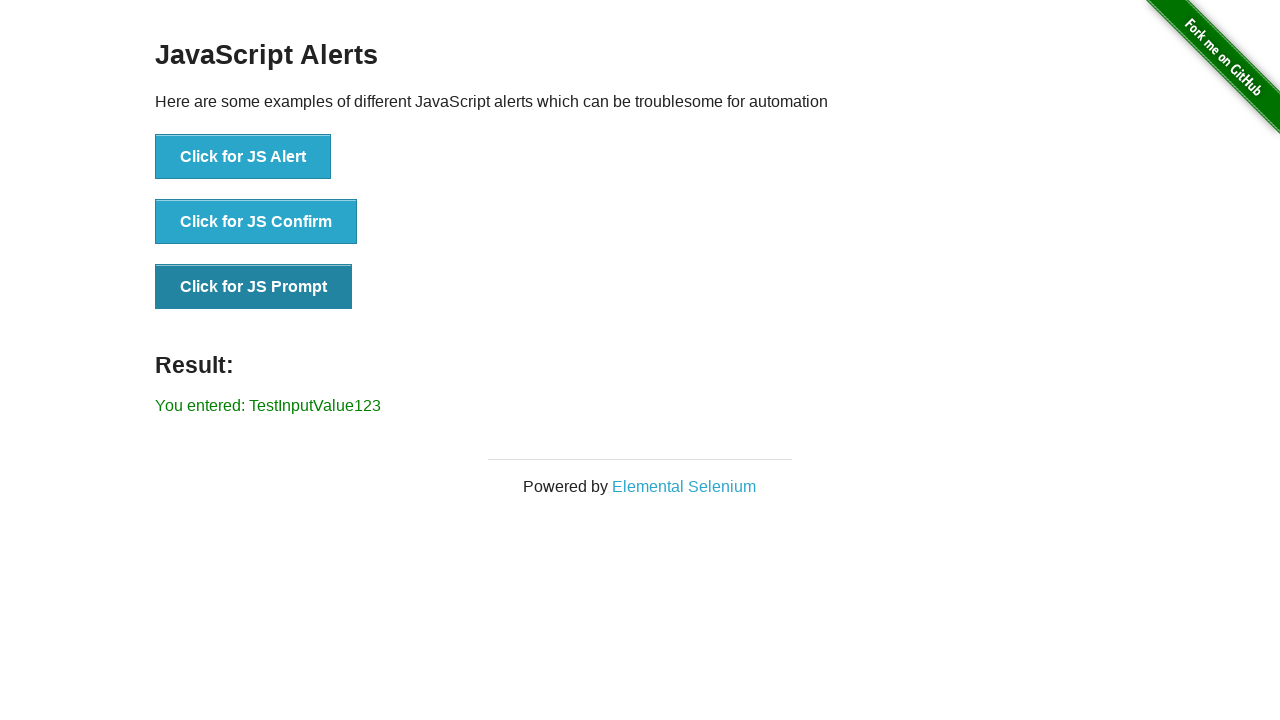